Tests page scrolling functionality by scrolling down and up the PhonePe homepage using JavaScript scroll commands

Starting URL: https://www.phonepe.com/

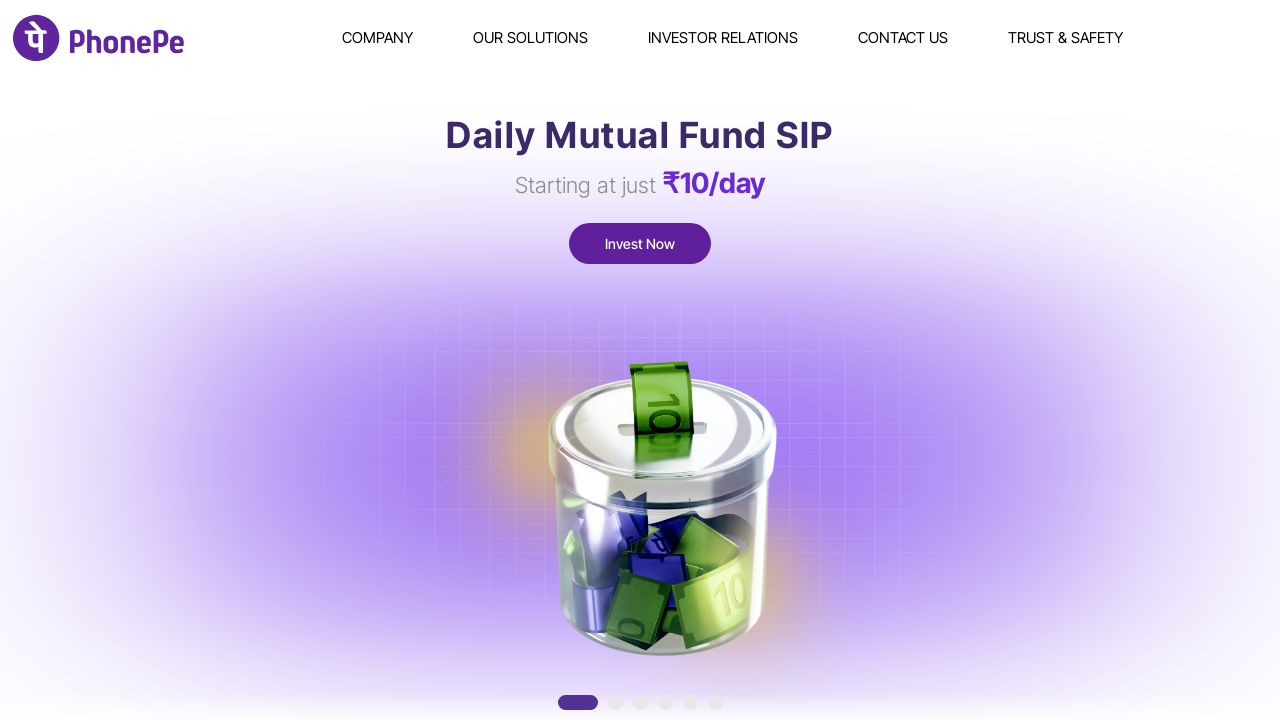

Set viewport size to 1920x1080
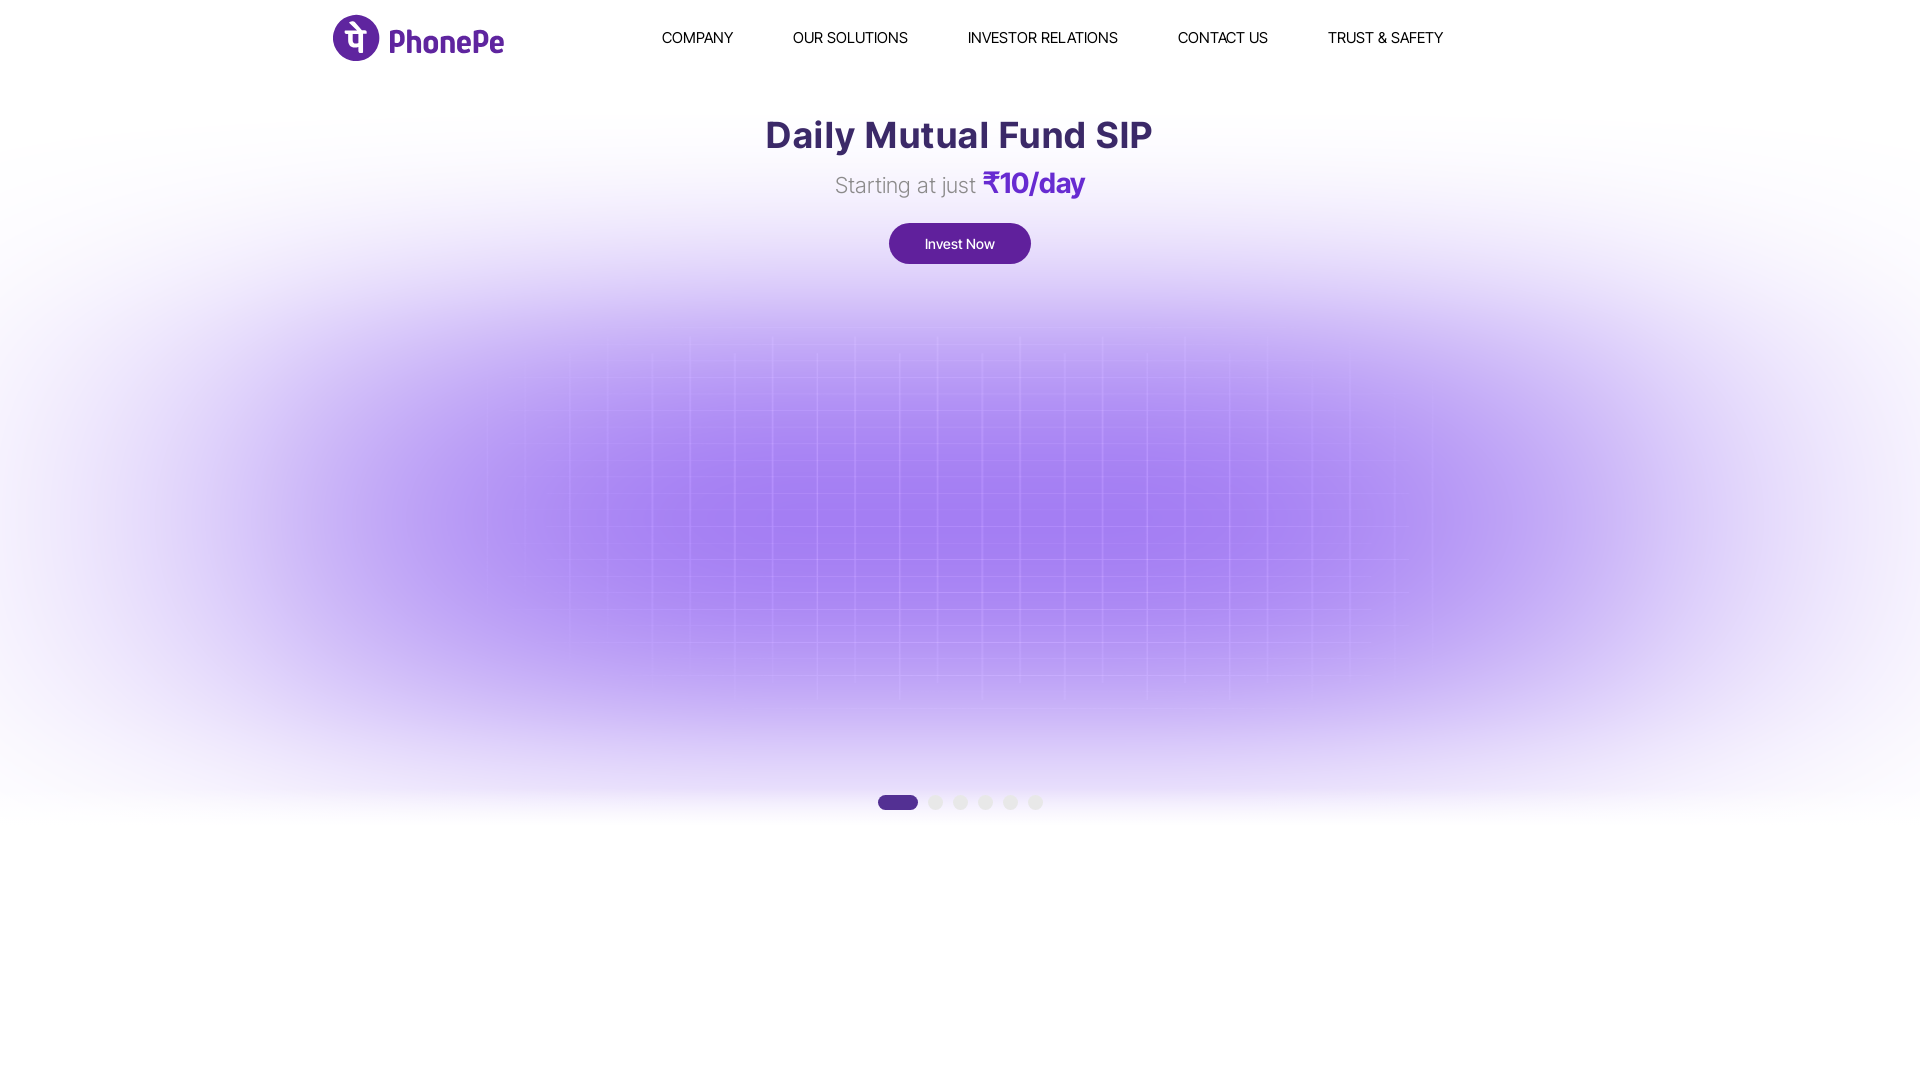

PhonePe homepage loaded and DOM content ready
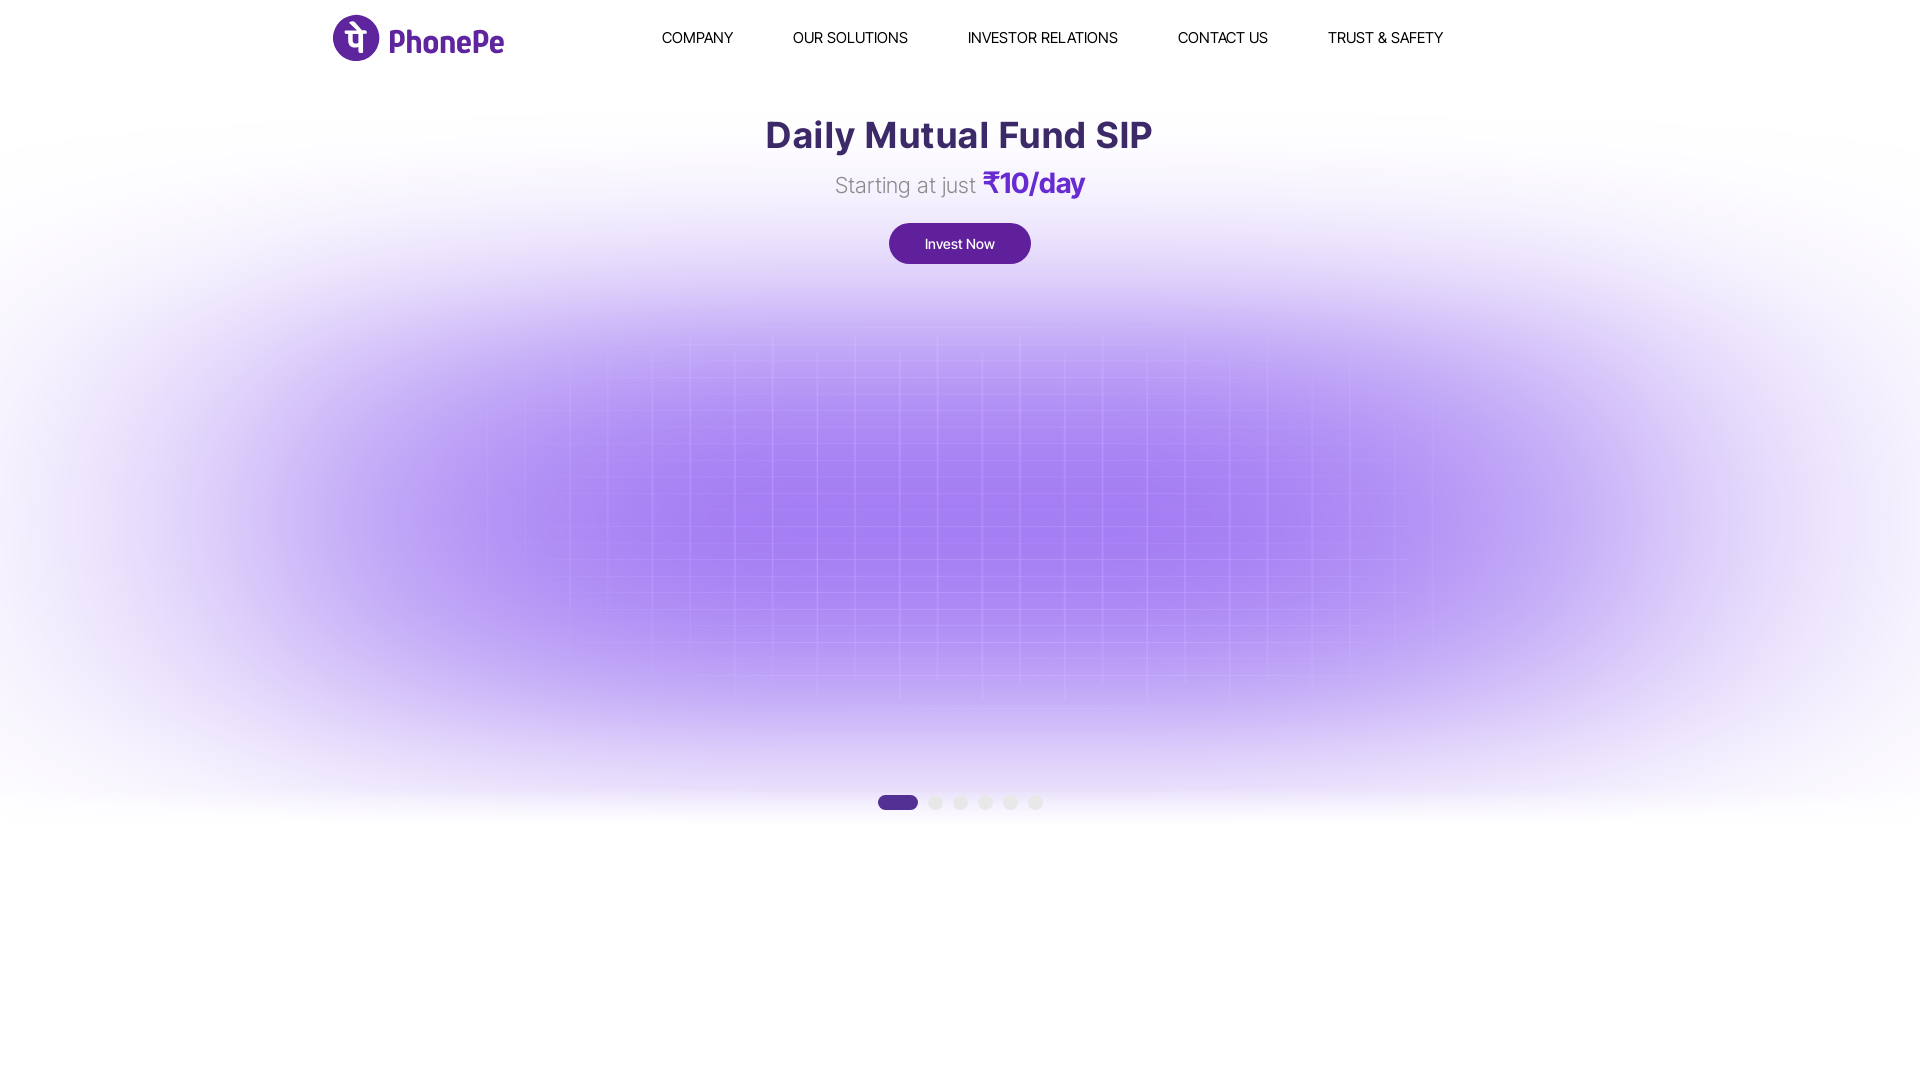

Scrolled down by 7000 pixels
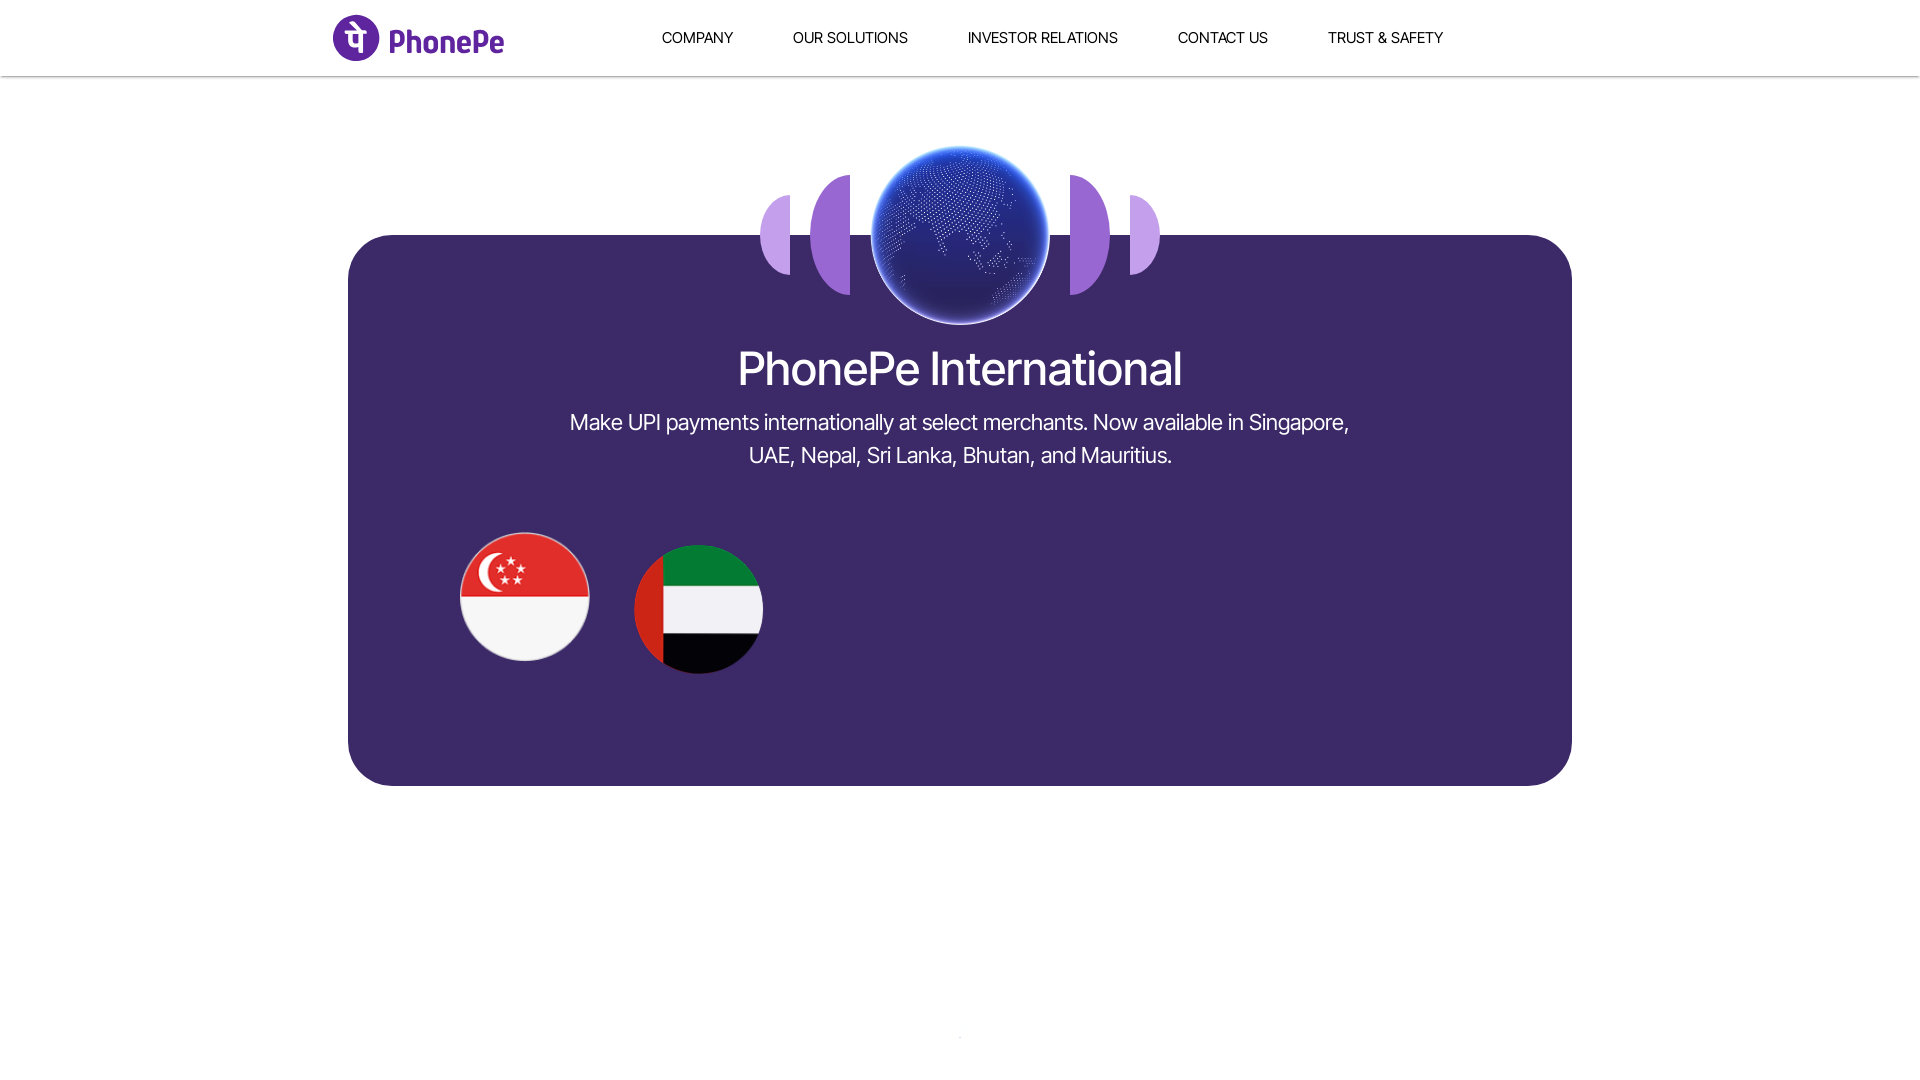

Waited 1 second for scroll animation to complete
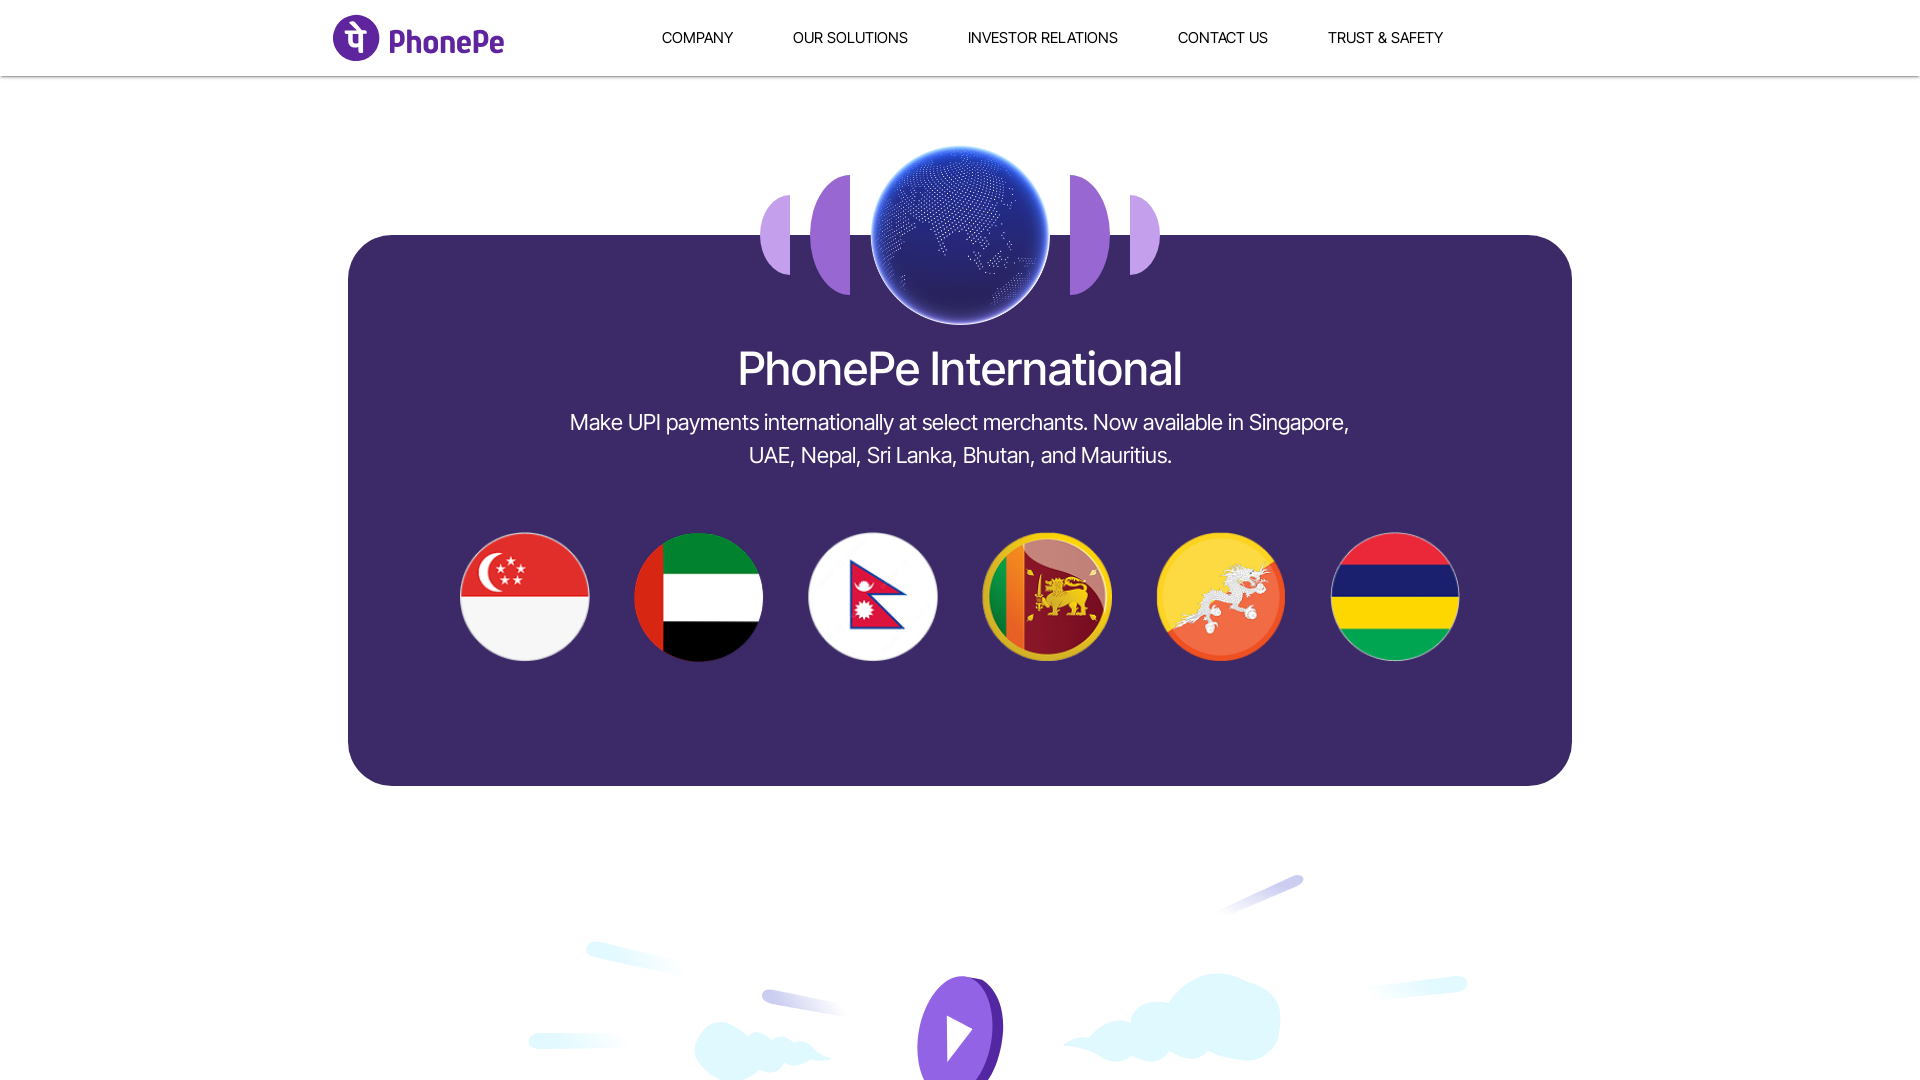

Scrolled up by 1000 pixels
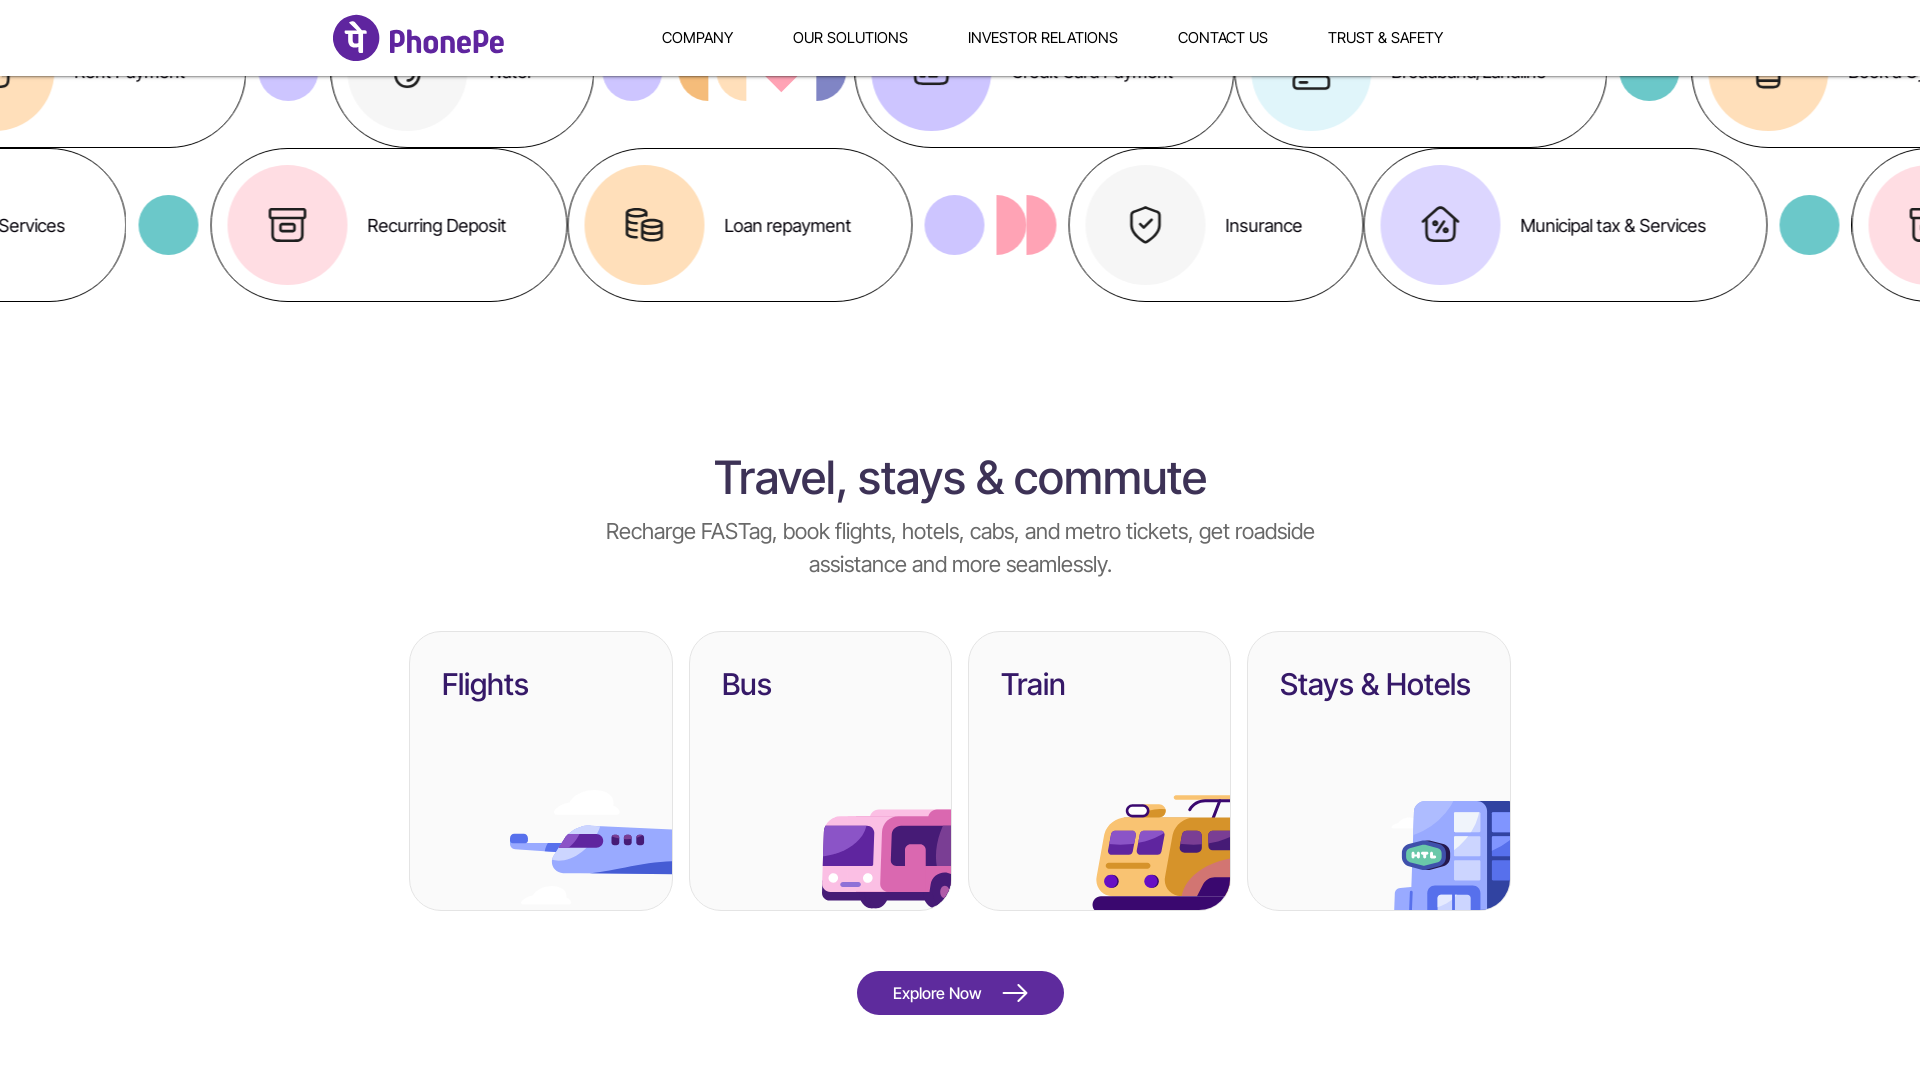

Waited 1 second for scroll animation to complete
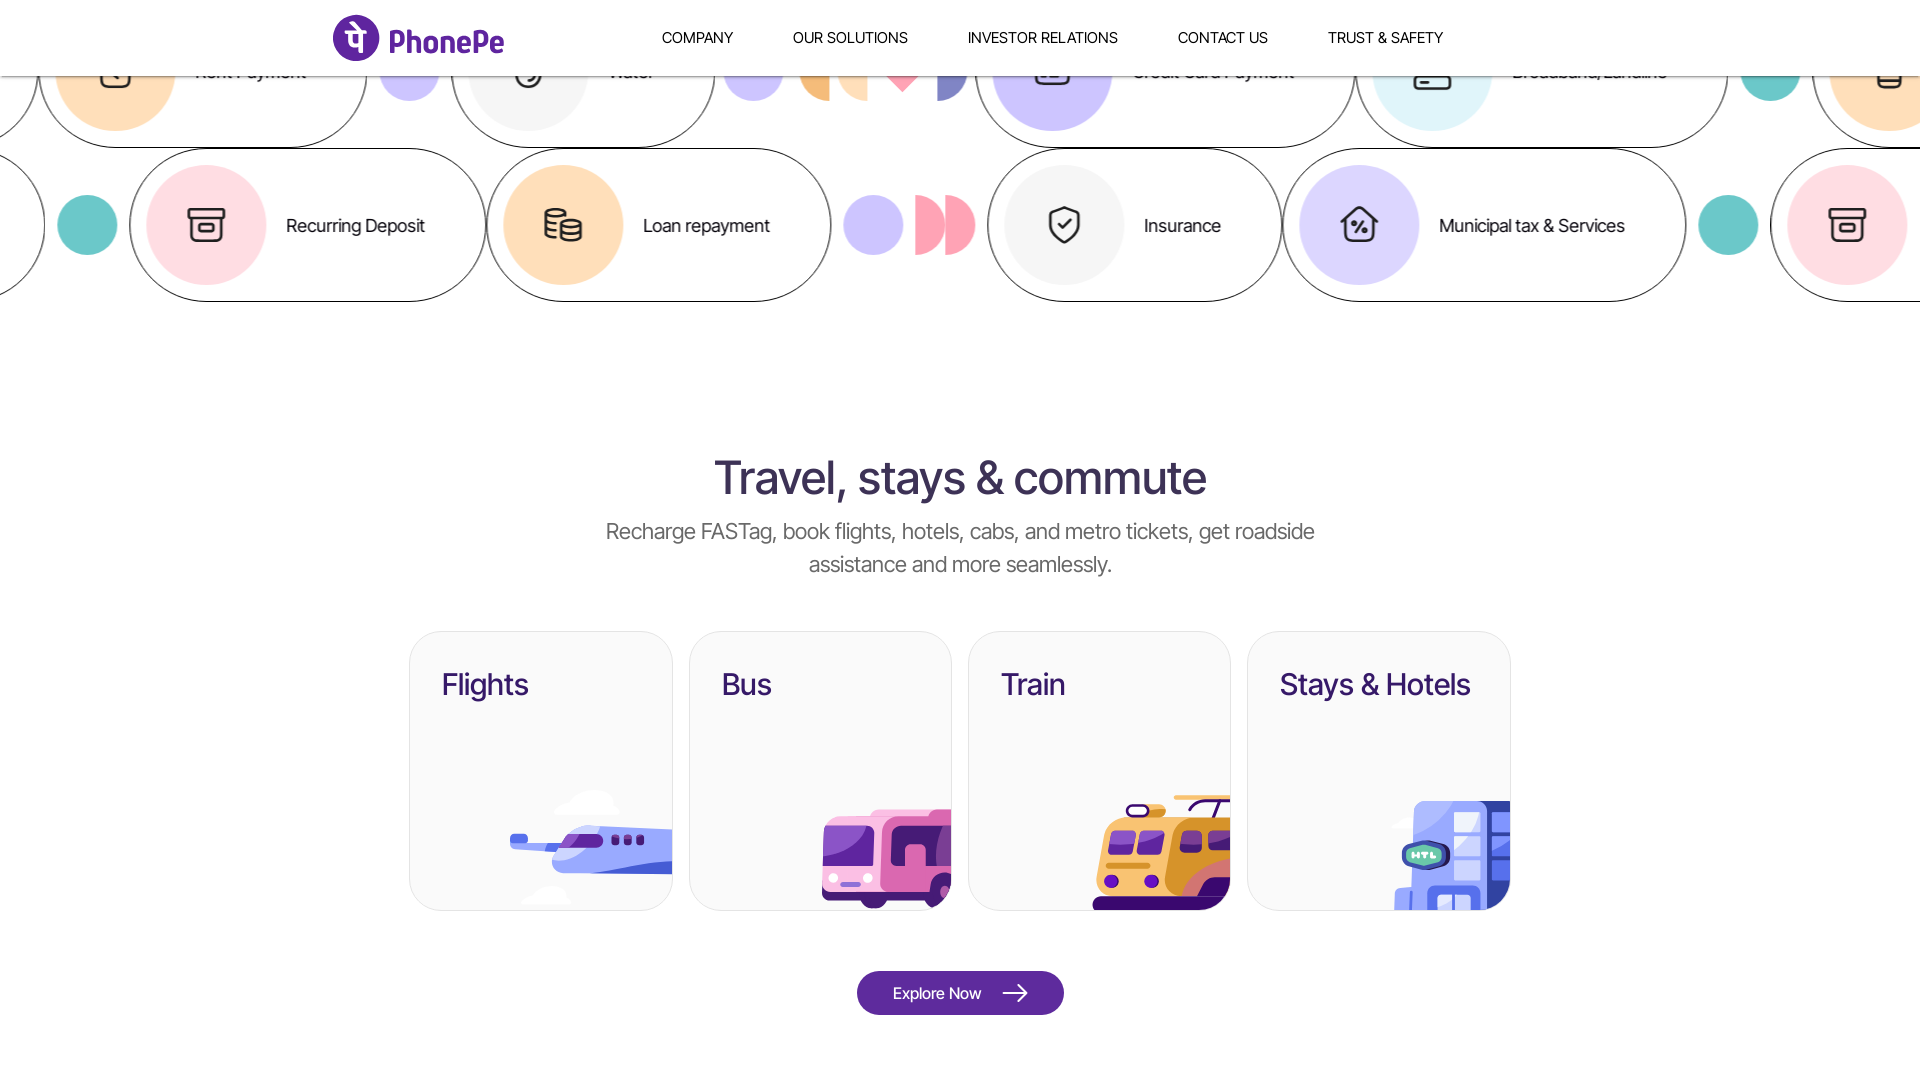

Scrolled down by 800 pixels
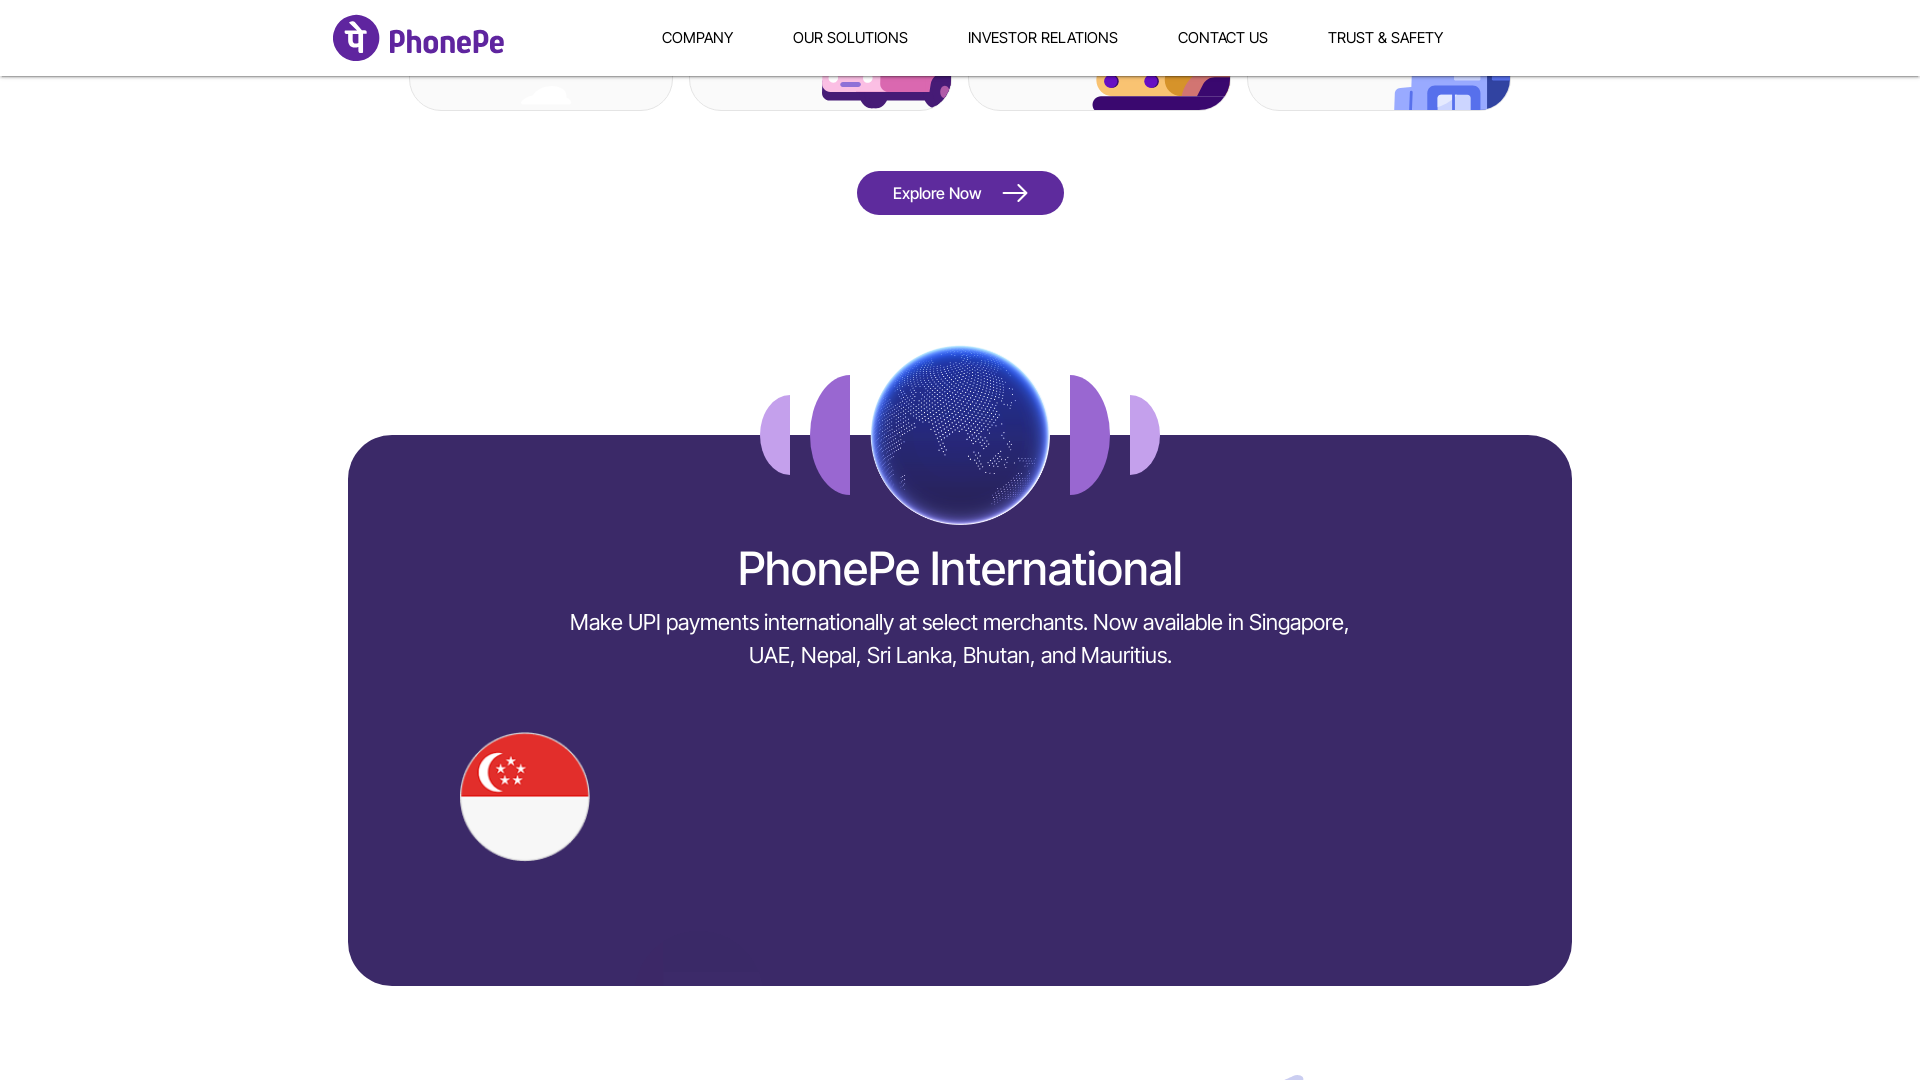

Waited 1 second for scroll animation to complete
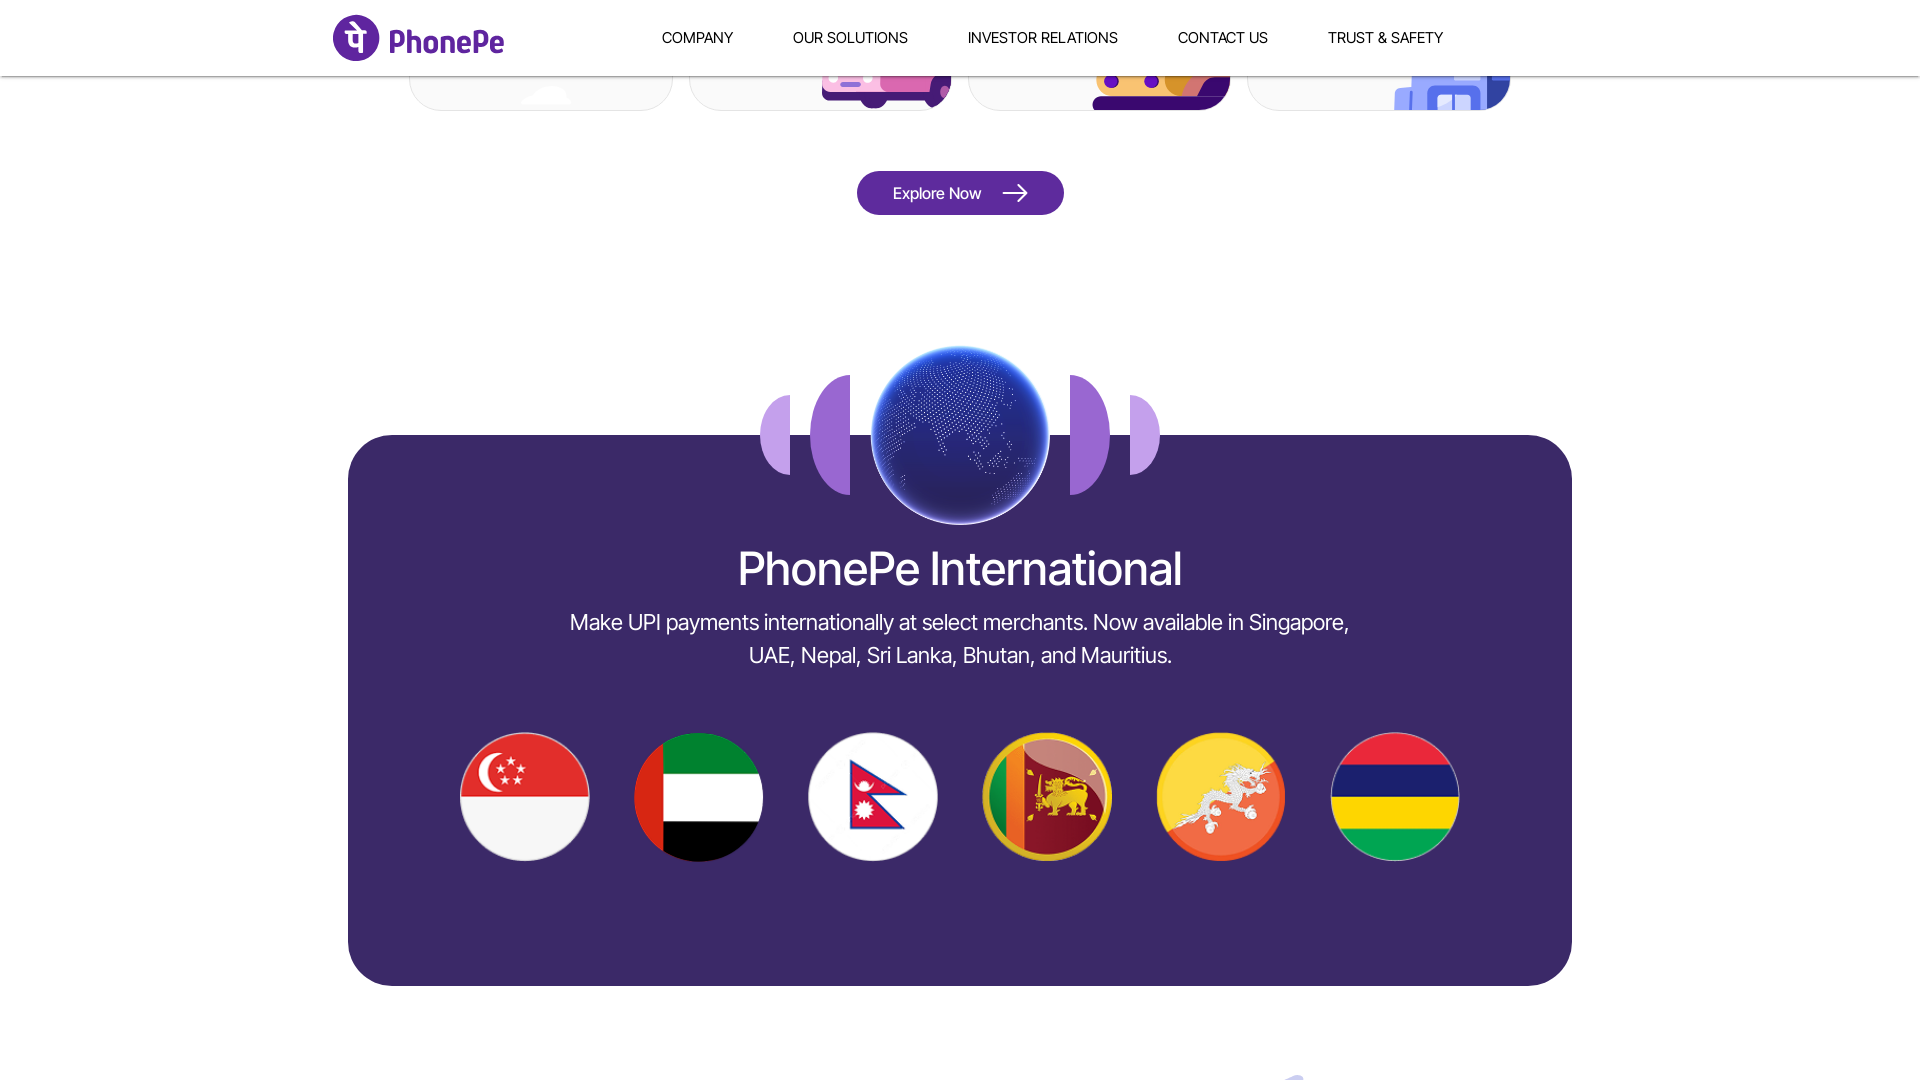

Scrolled down by 800 pixels with slight left offset
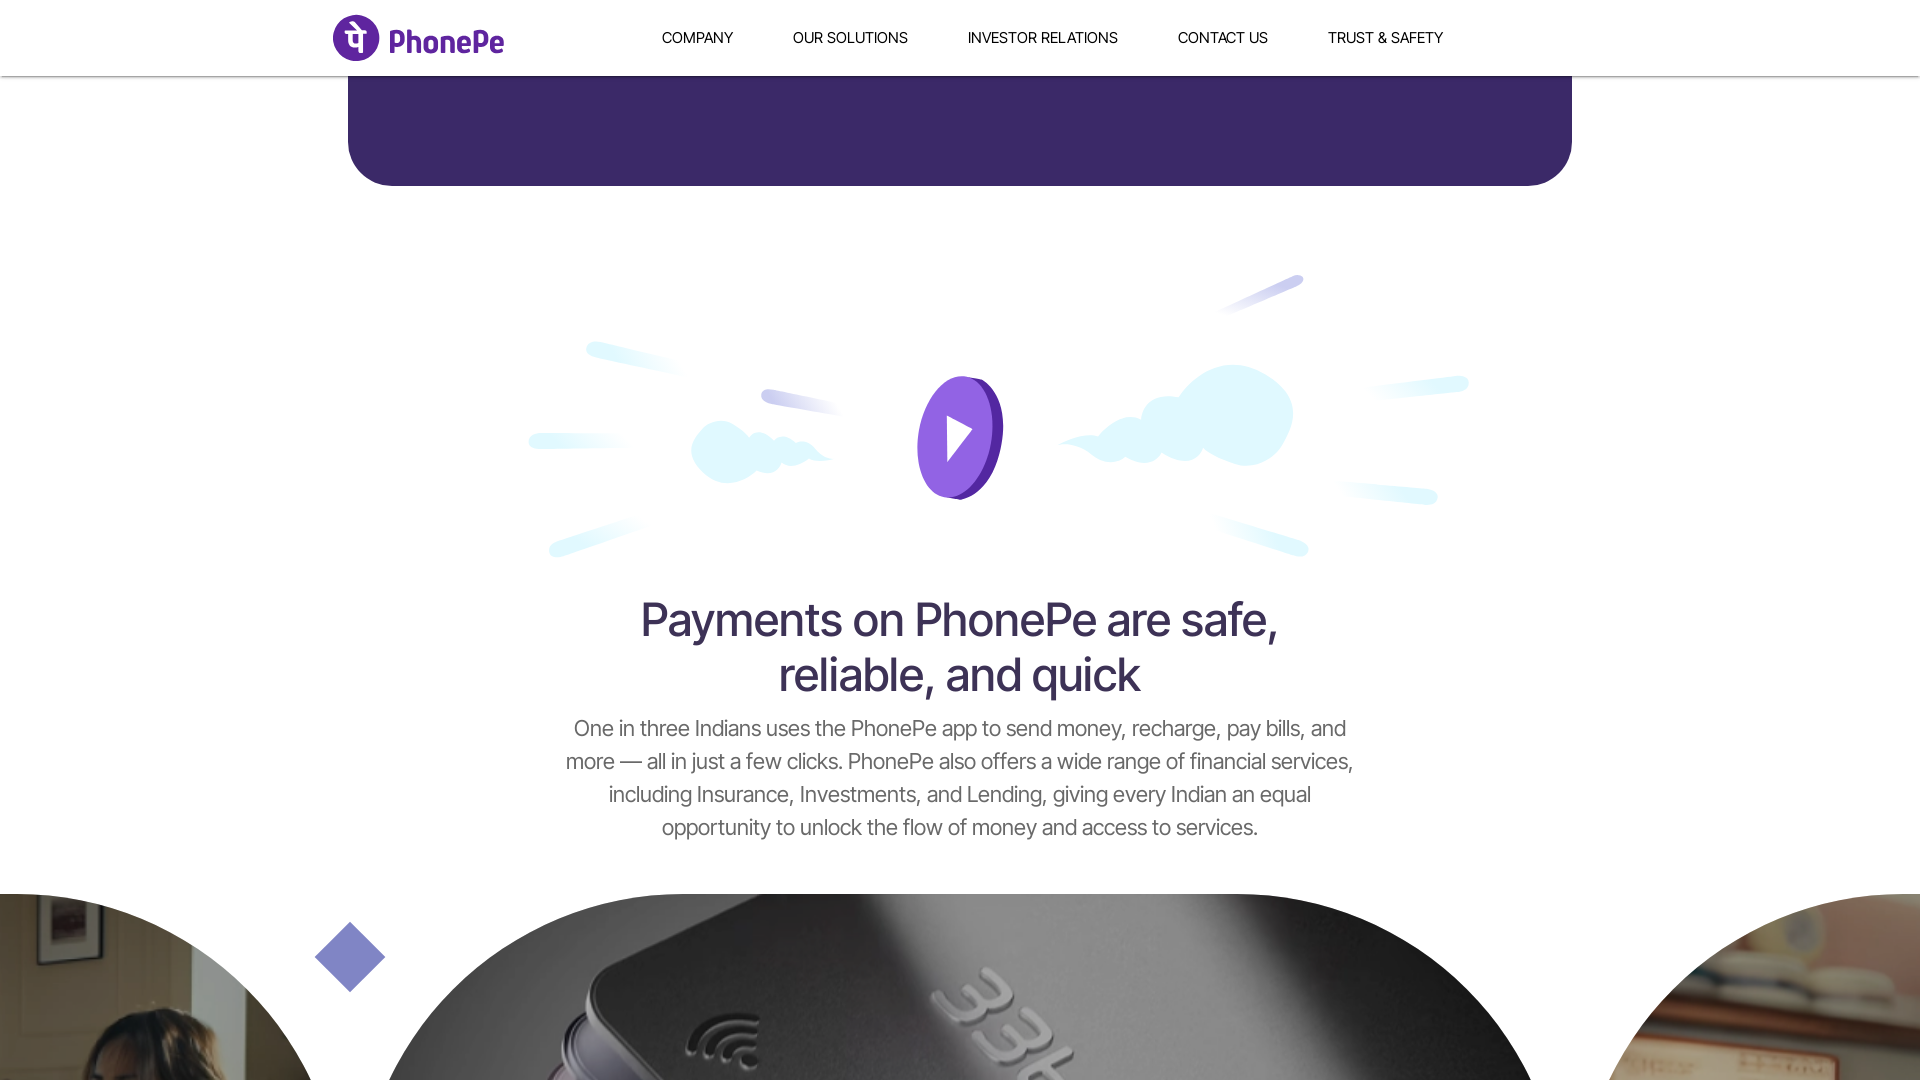

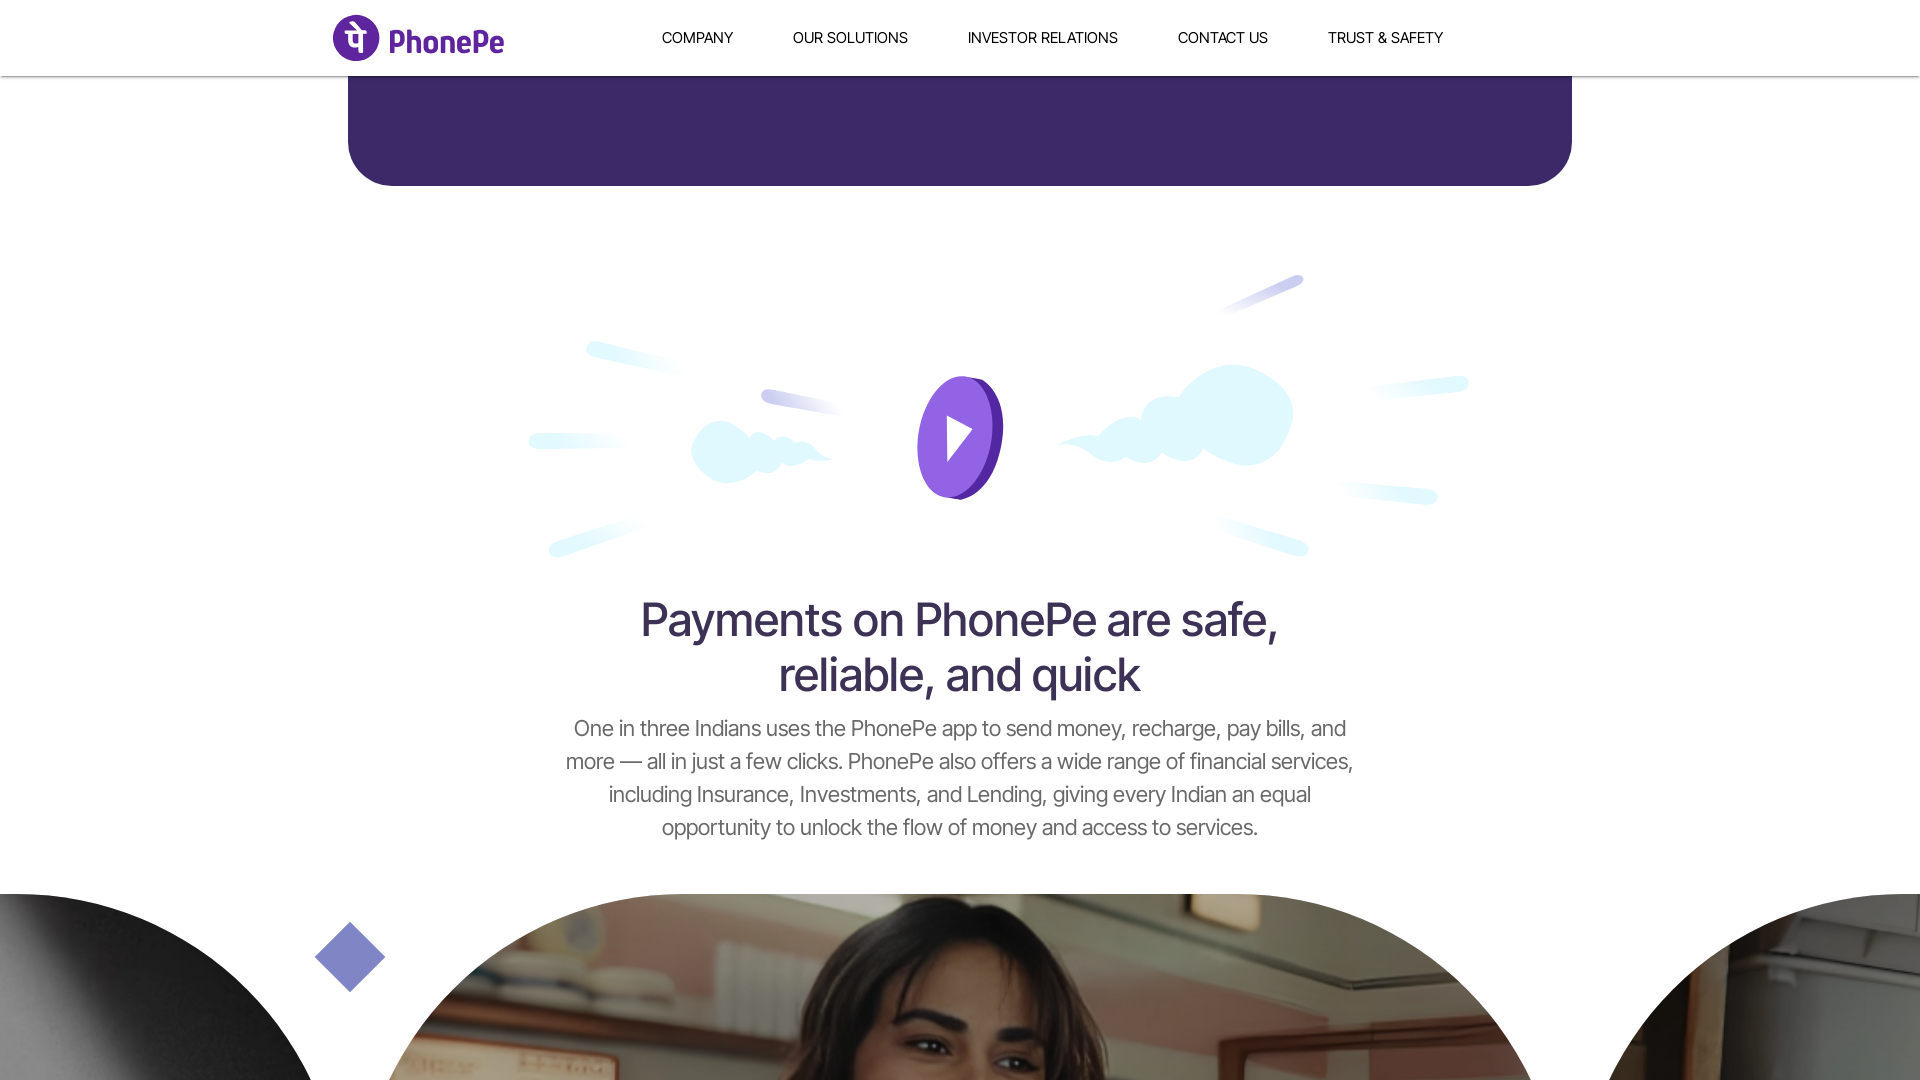